Navigates to an e-commerce homepage and opens a new page in the browser context

Starting URL: https://e-commerce.betterbytesvn.com/

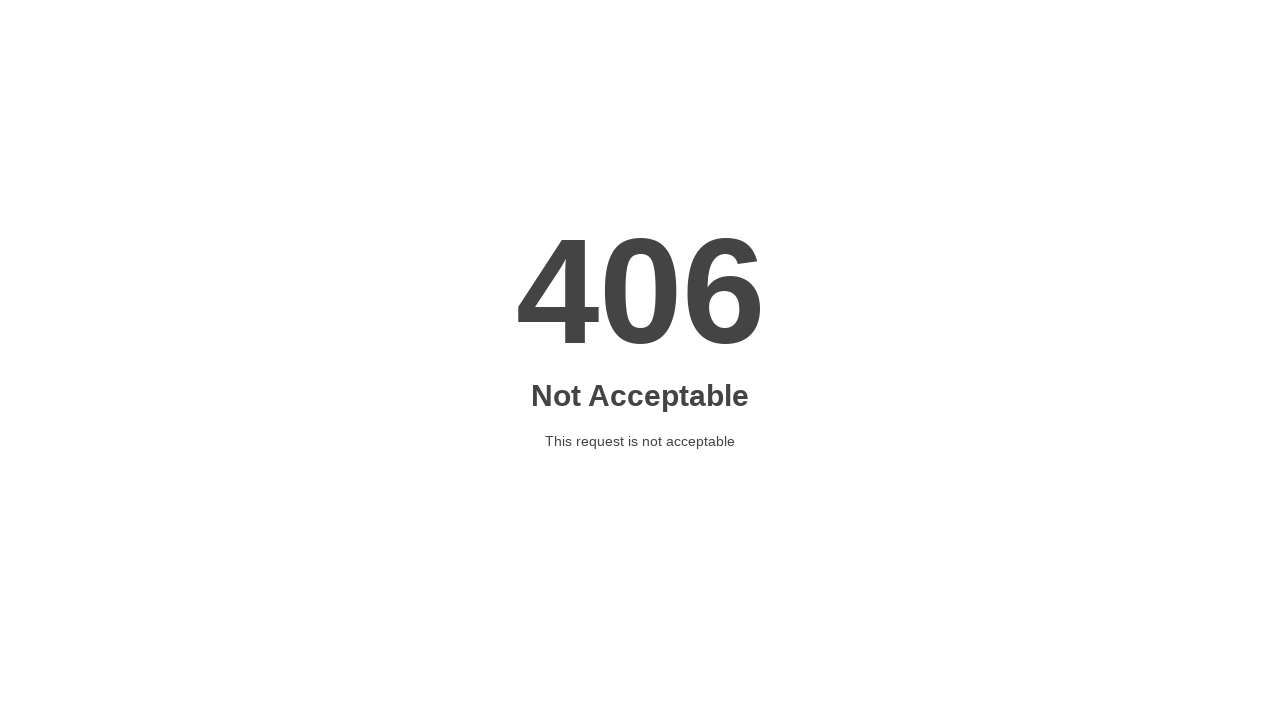

Opened a new page in the browser context
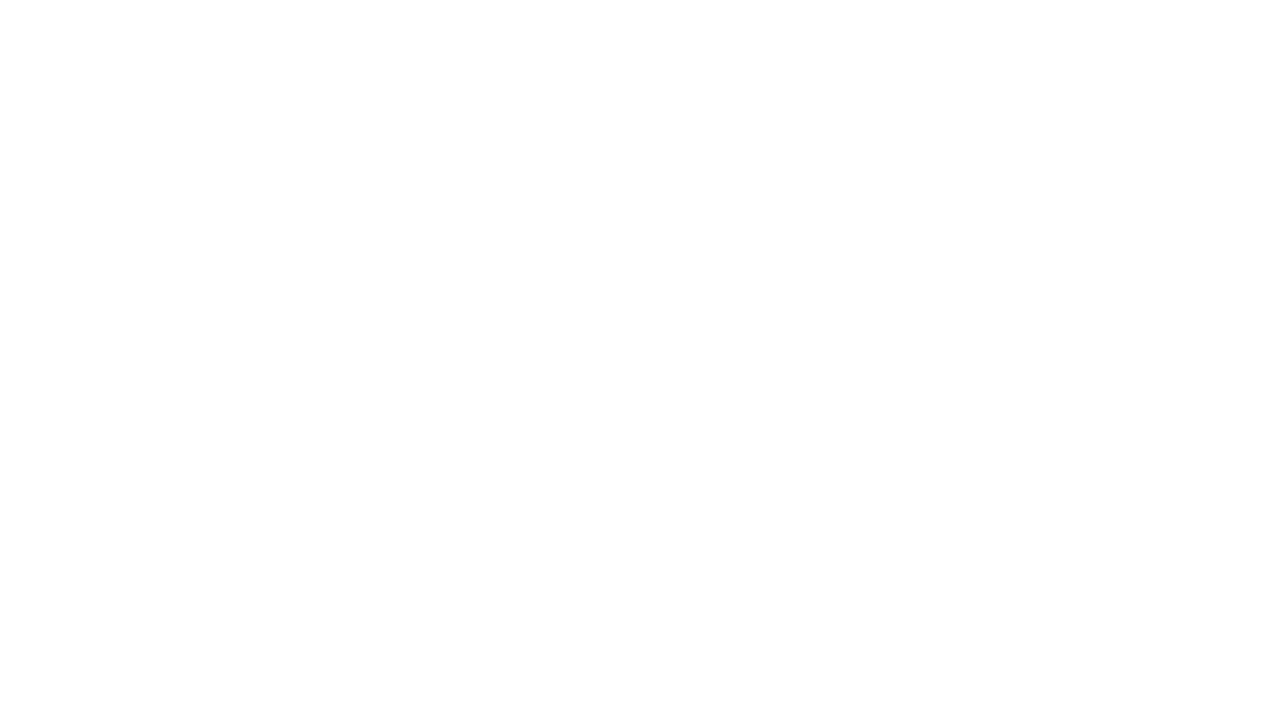

Navigated to e-commerce homepage
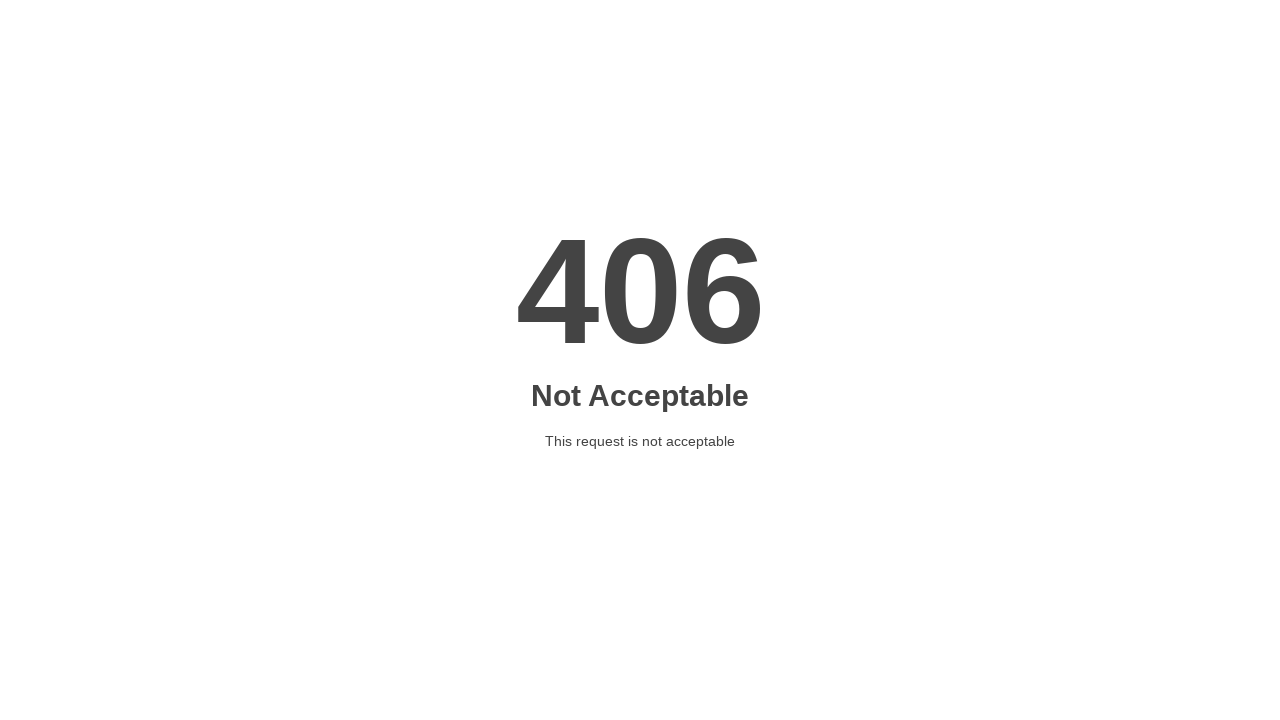

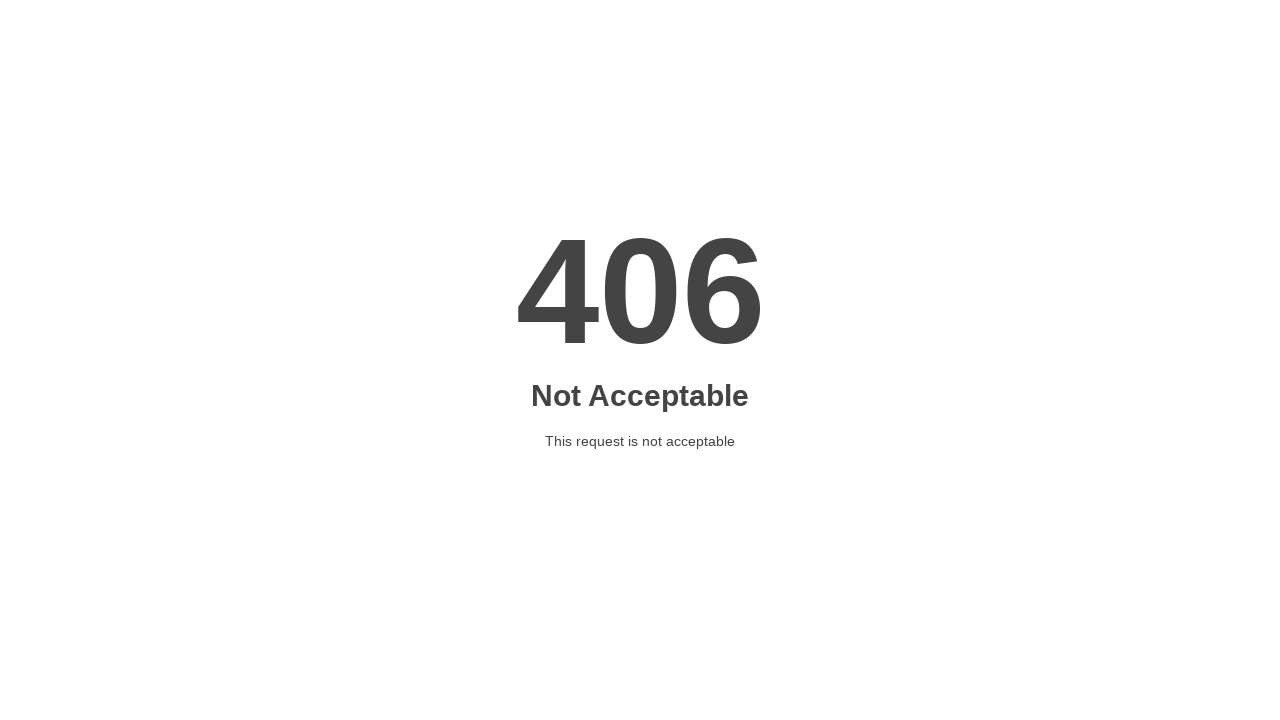